Tests context menu (right-click) functionality, handles an alert, navigates to a new window via link click, and verifies the heading text on the new page

Starting URL: https://the-internet.herokuapp.com/context_menu

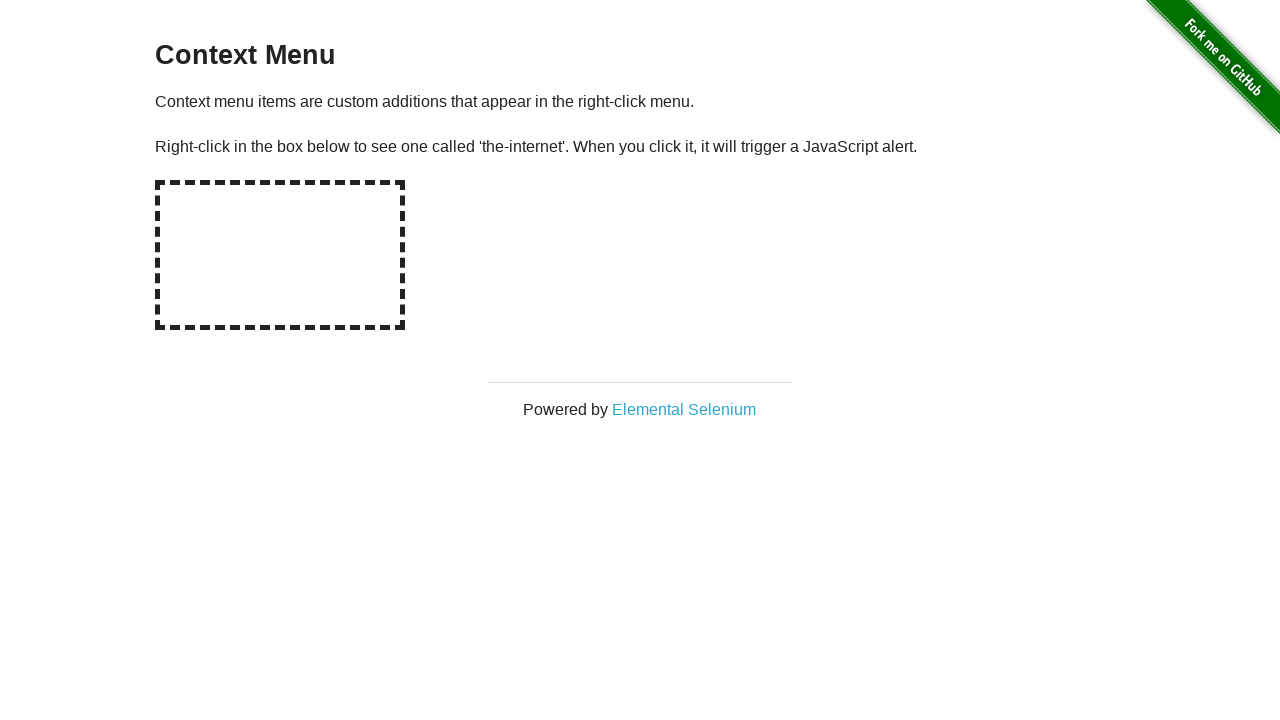

Located the hot-spot area for right-click
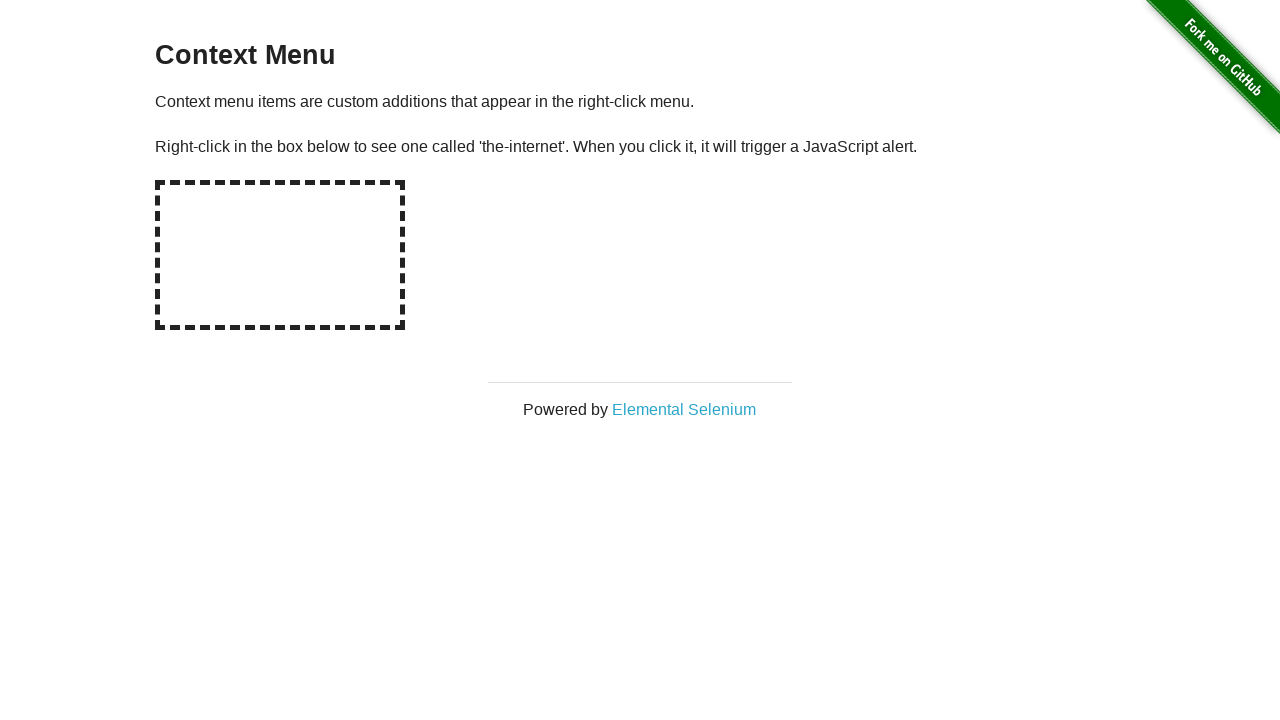

Performed right-click on hot-spot area at (280, 255) on #hot-spot
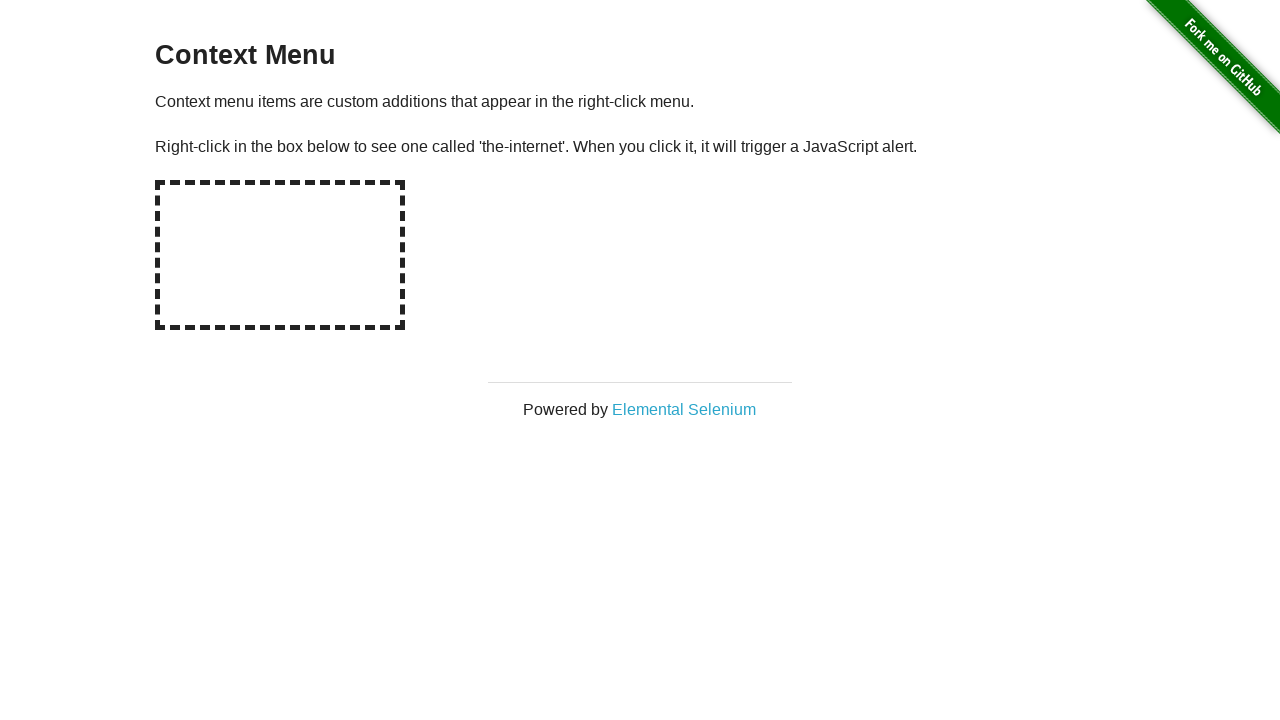

Set up dialog handler to accept alerts
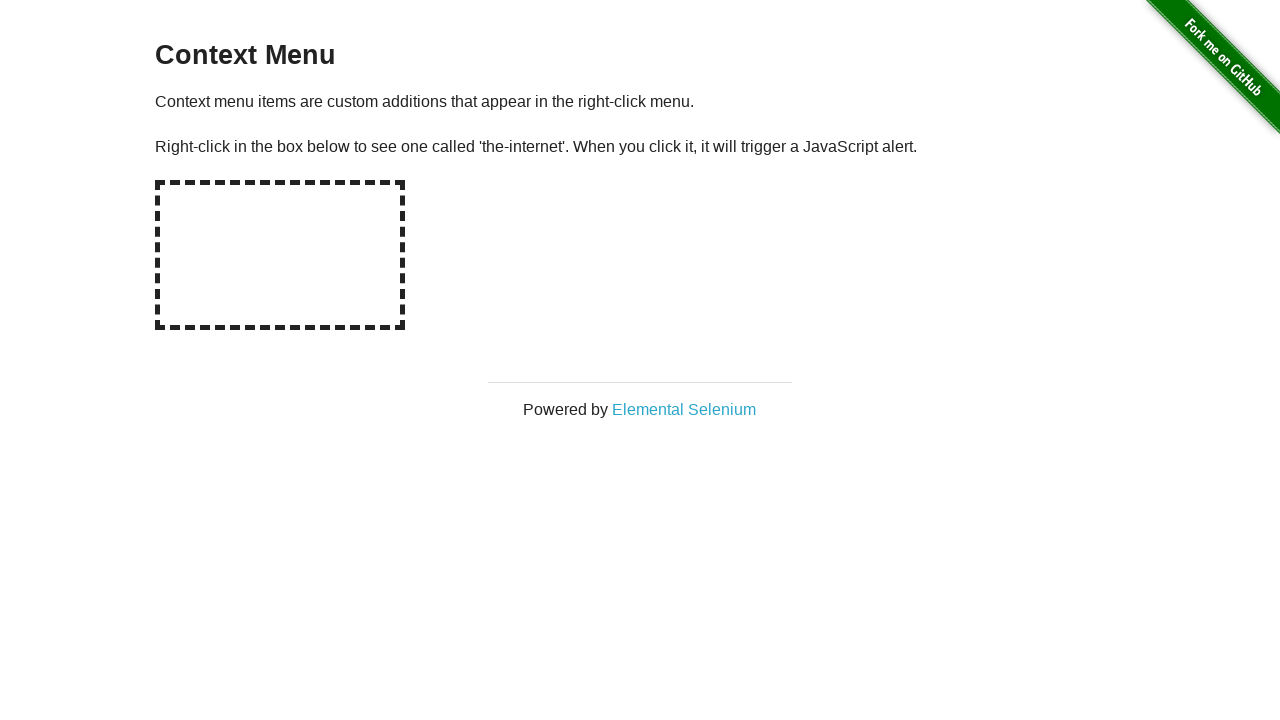

Clicked on Elemental Selenium link at (684, 409) on text=Elemental Selenium
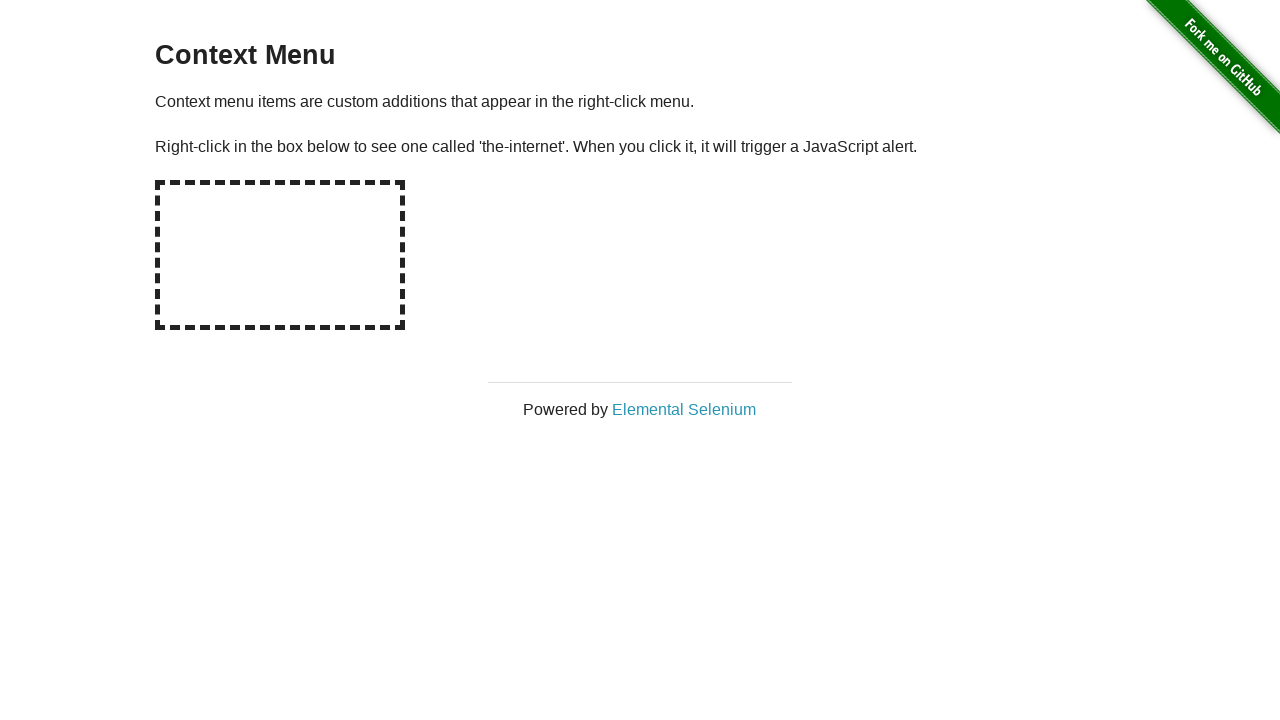

Switched to new page opened by link click
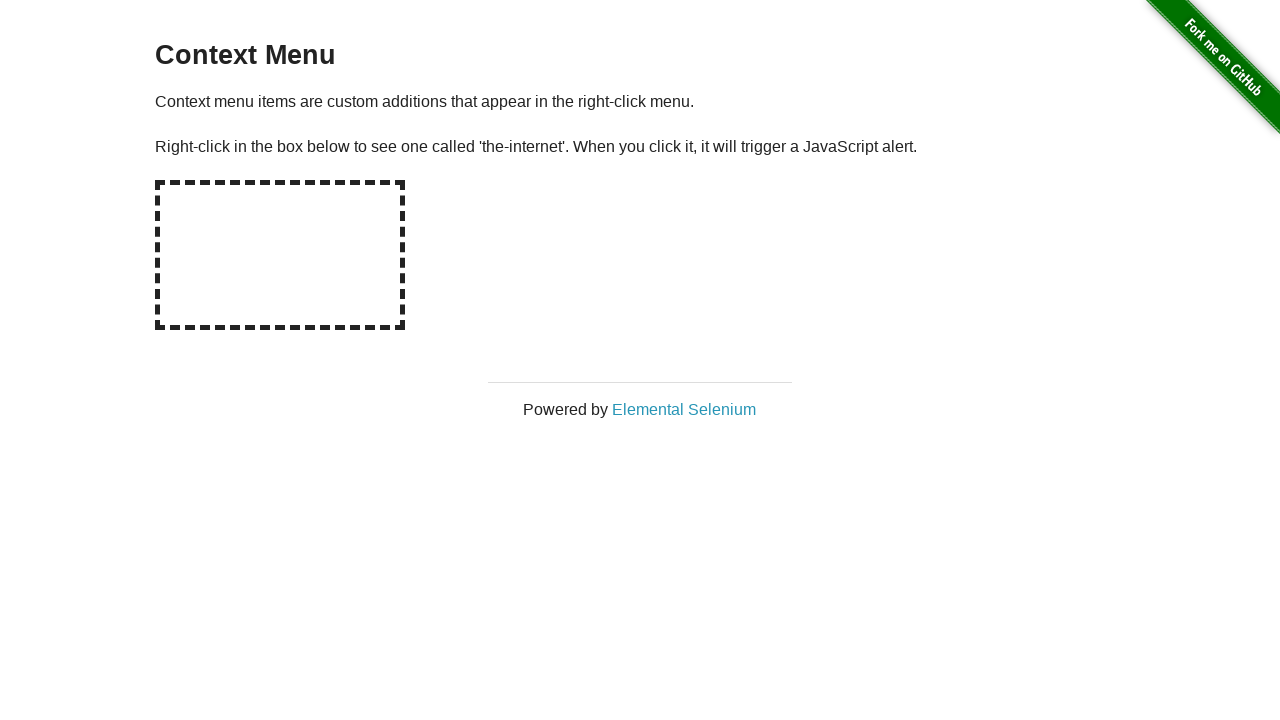

Waited for new page to fully load
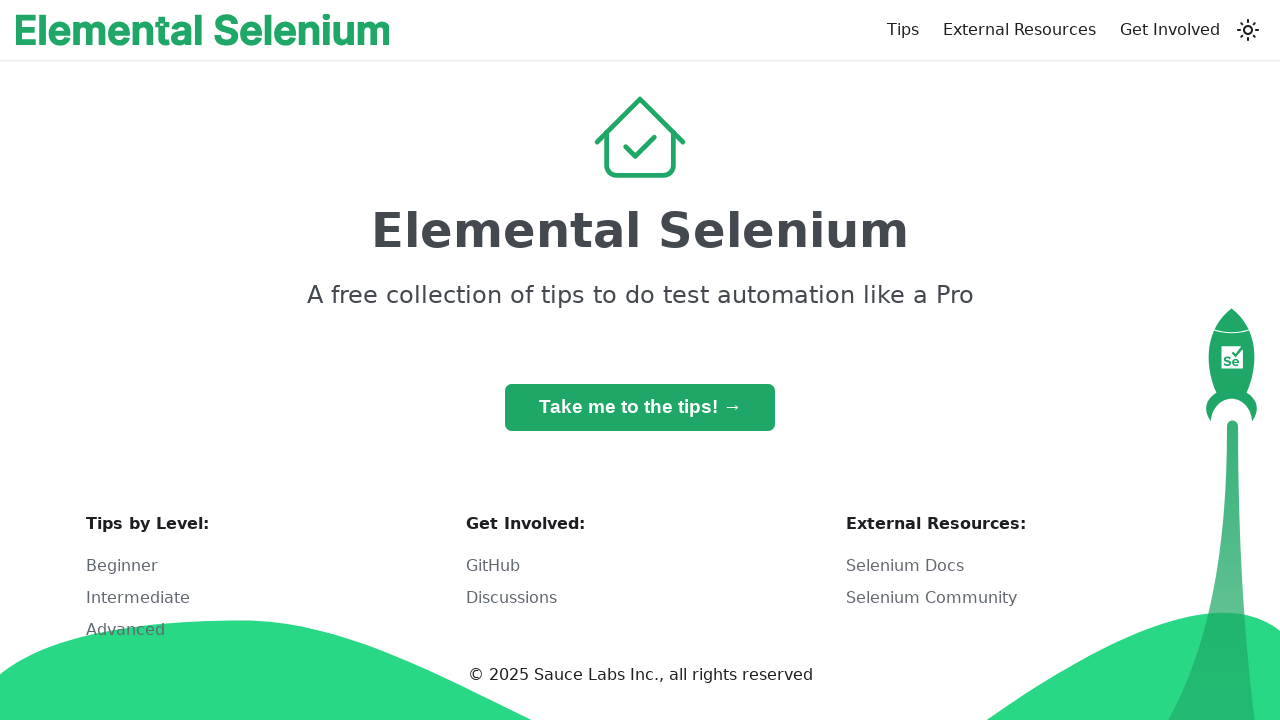

Retrieved h1 heading text from new page
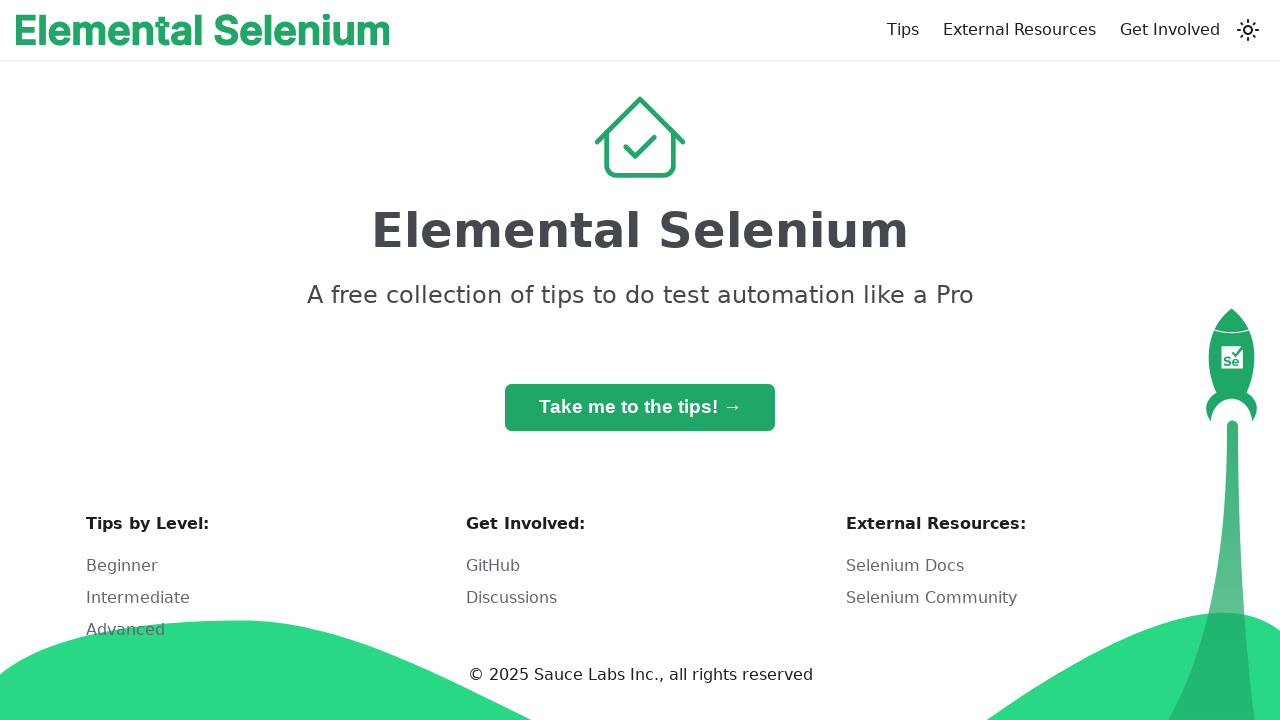

Verified h1 heading text is 'Elemental Selenium'
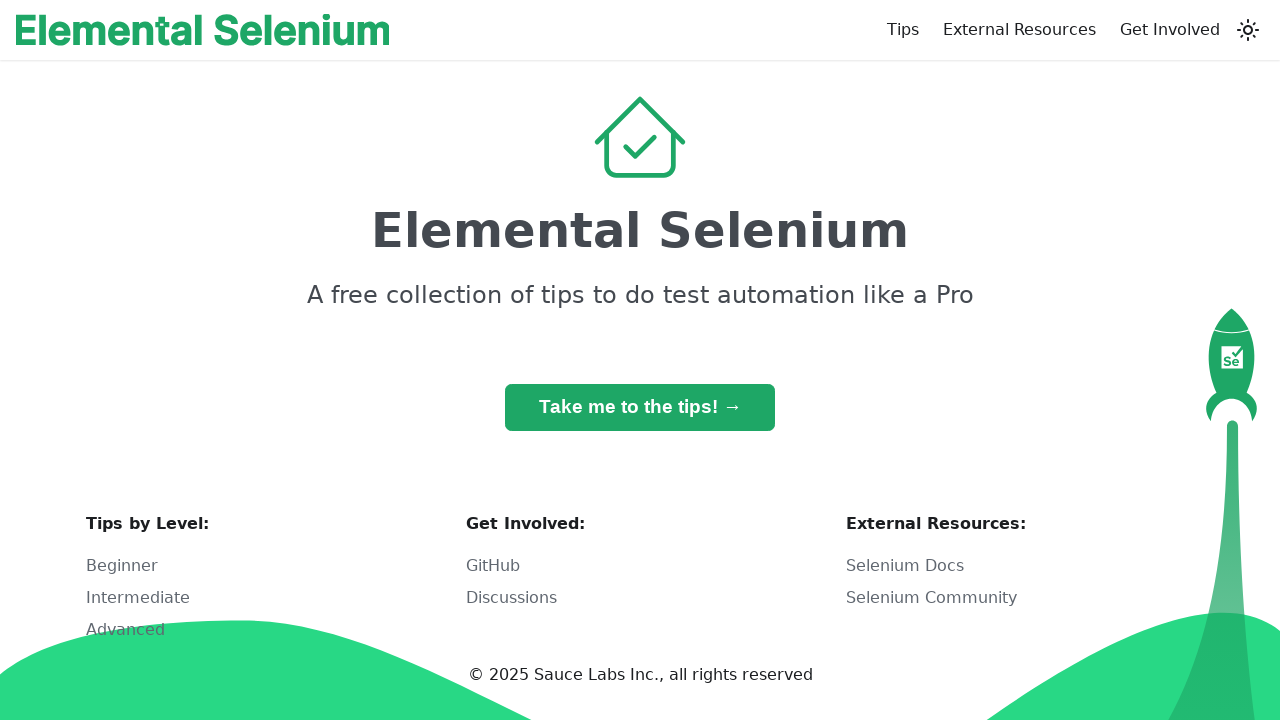

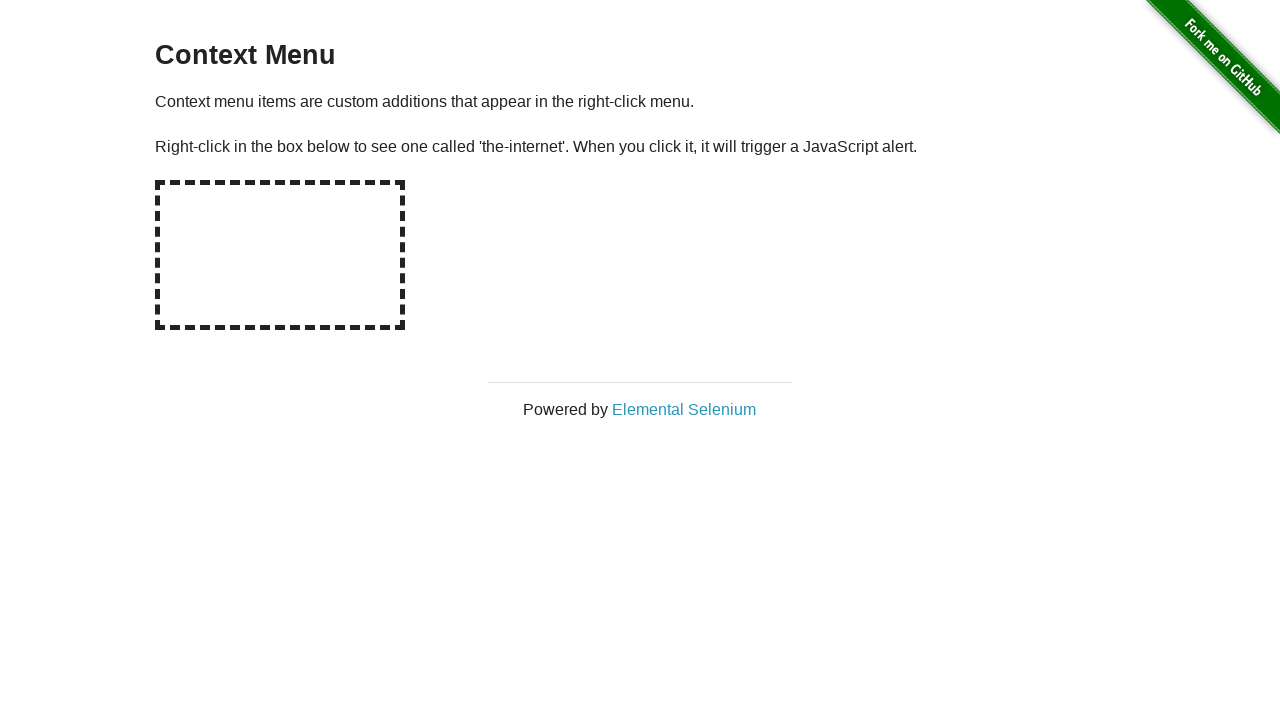